Navigates to a registration page and fills in the first name field in a sign-up form

Starting URL: http://demo.automationtesting.in/Register.html

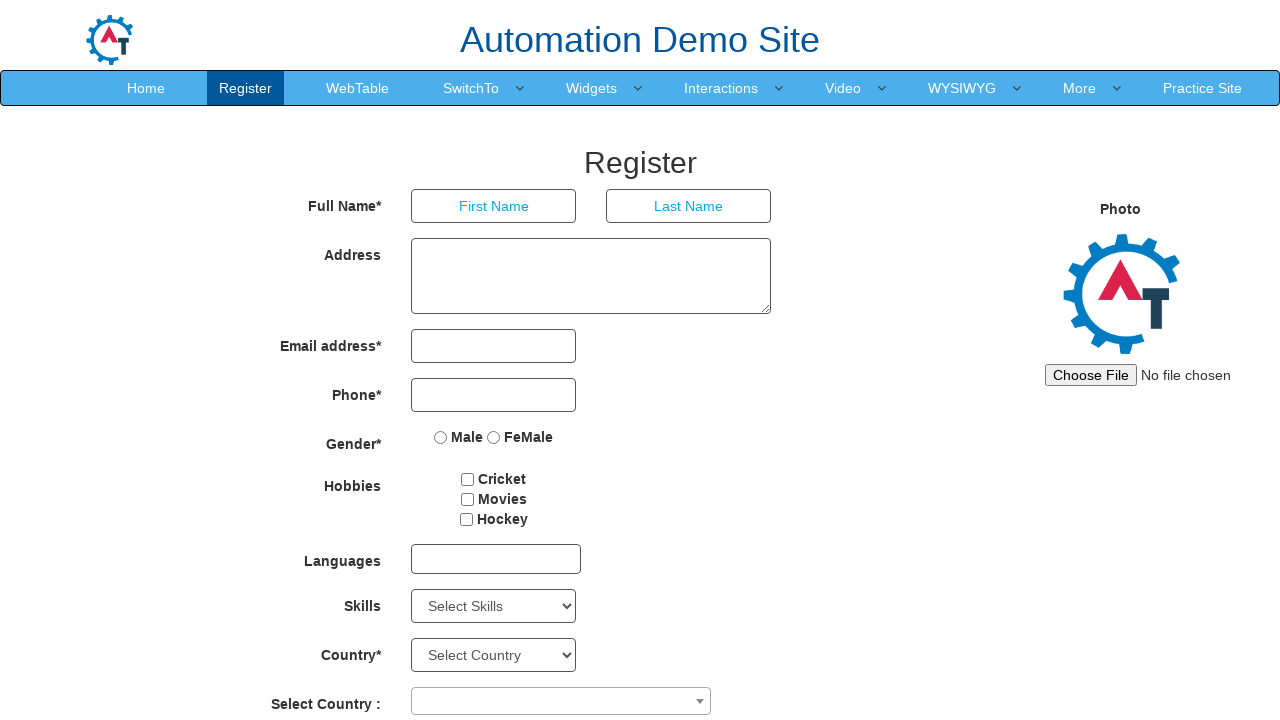

Navigated to registration page
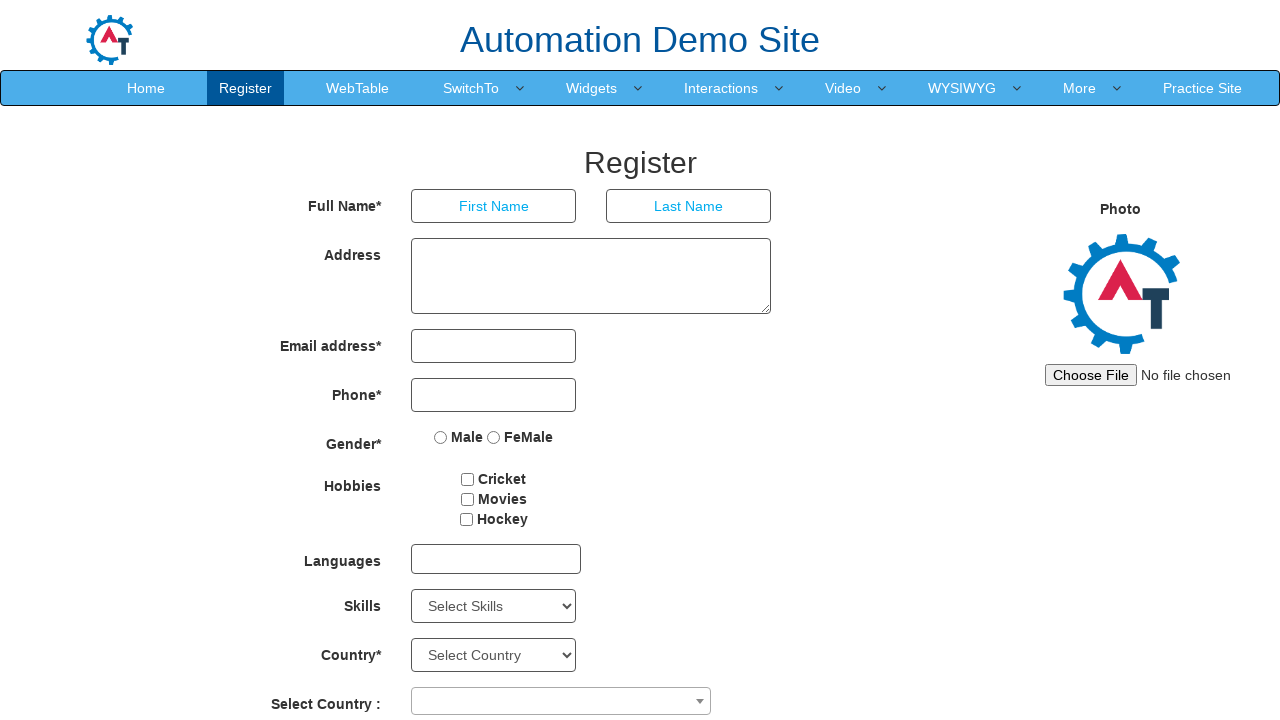

Filled first name field with 'Tomaa!!!' on input[ng-model='FirstName']
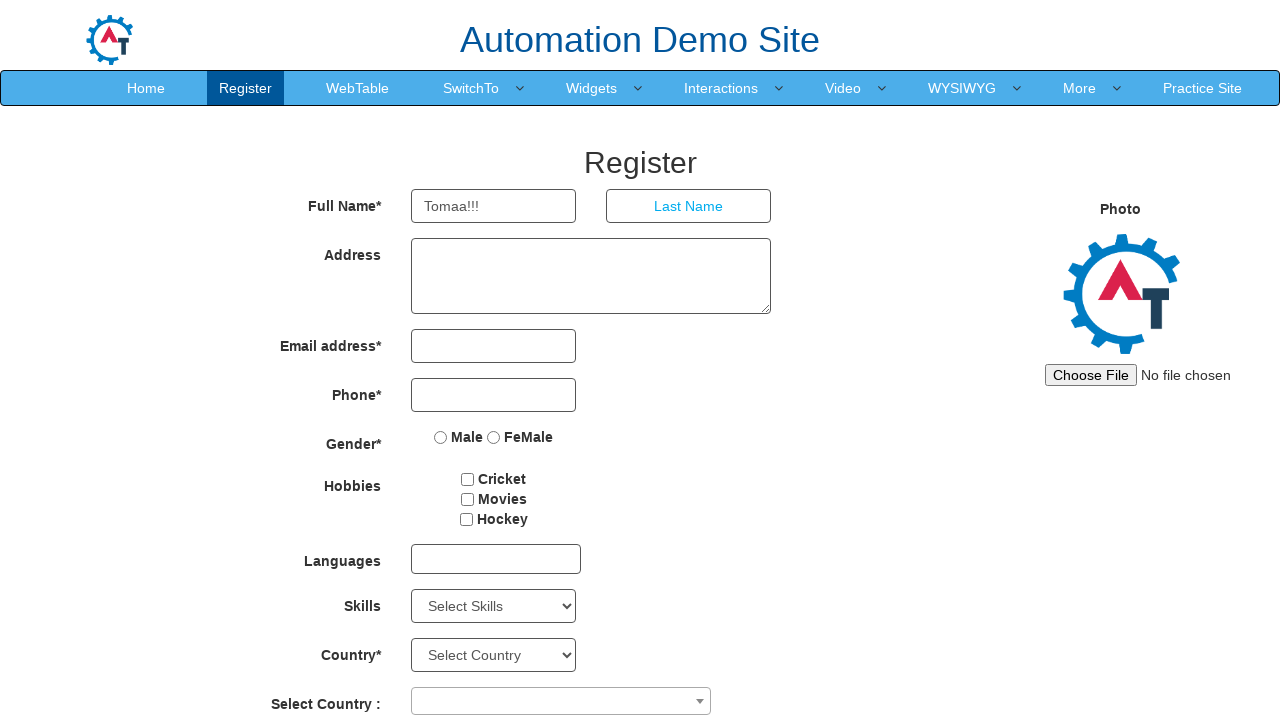

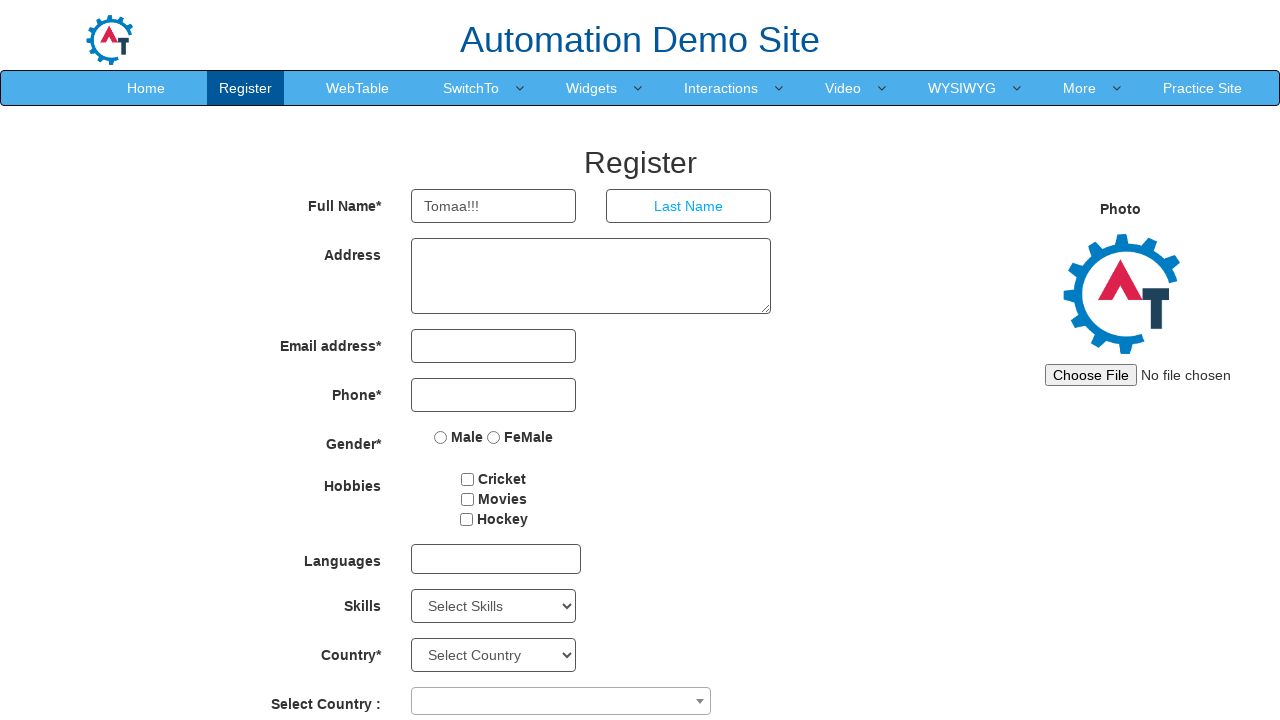